Tests tooltip functionality by hovering over a button and verifying the tooltip text appears with the expected message

Starting URL: https://demoqa.com/tool-tips

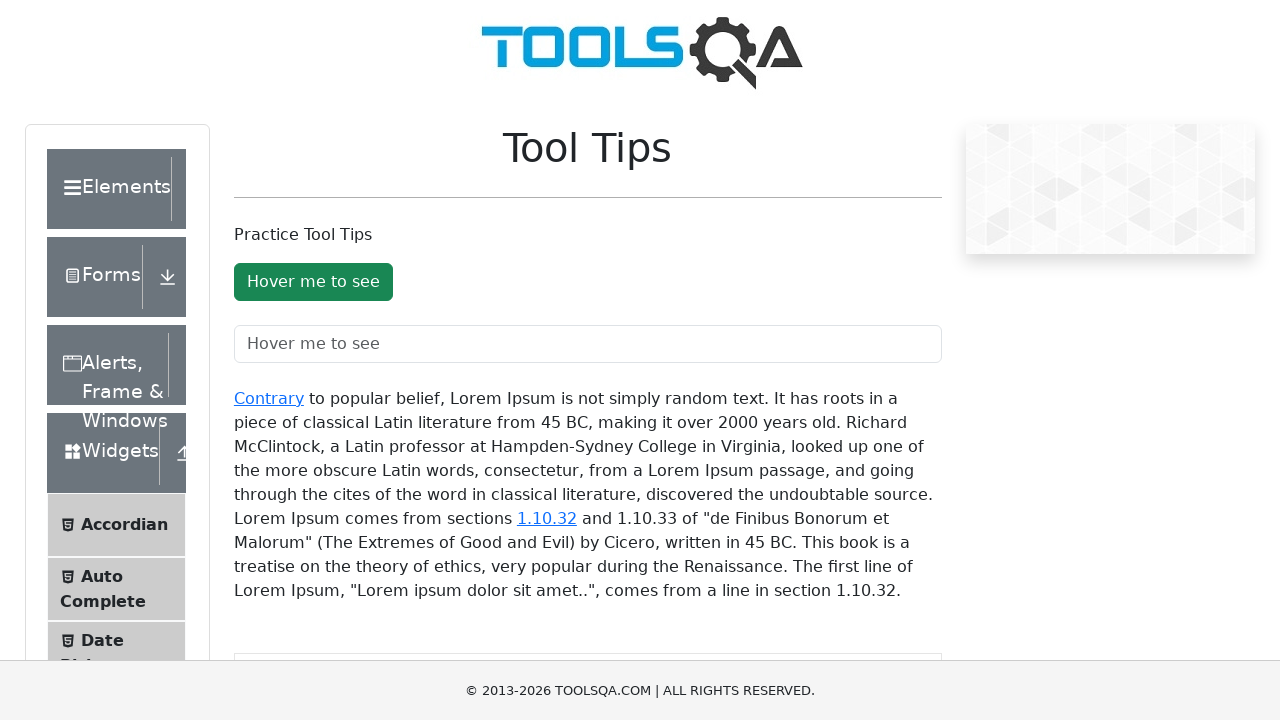

Hovered over the tooltip button at (313, 282) on #toolTipButton
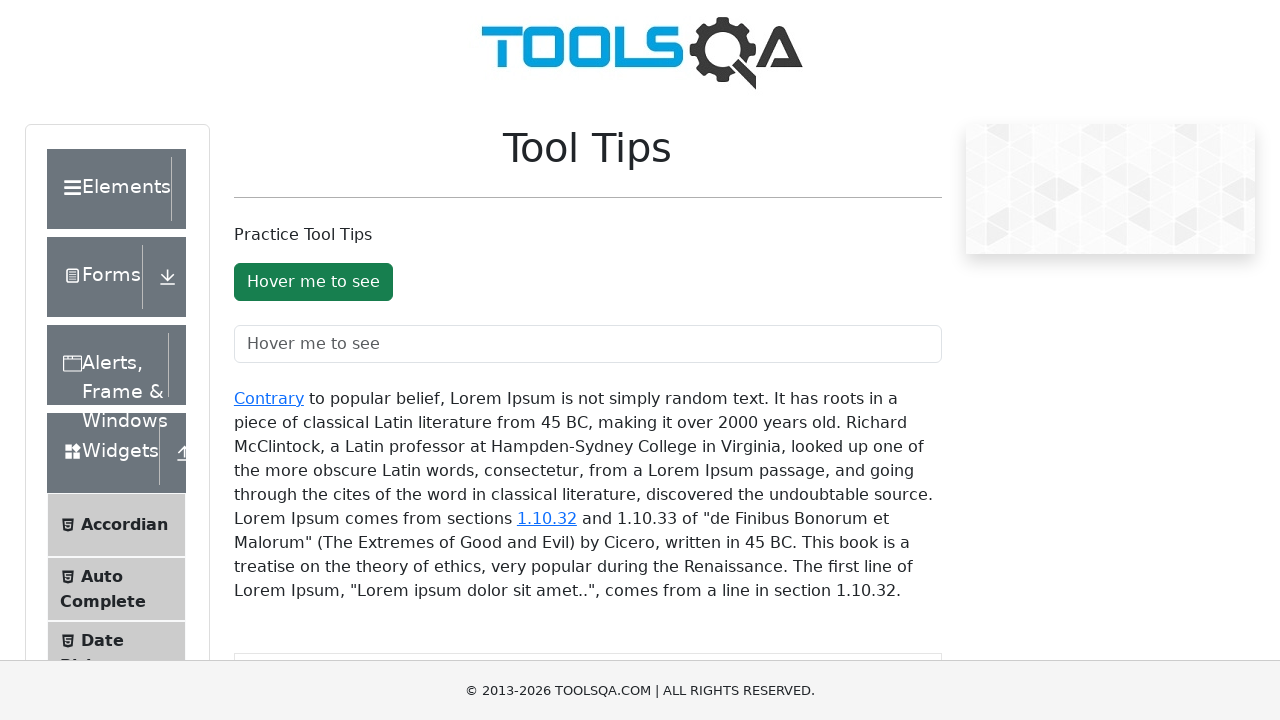

Tooltip appeared and became visible
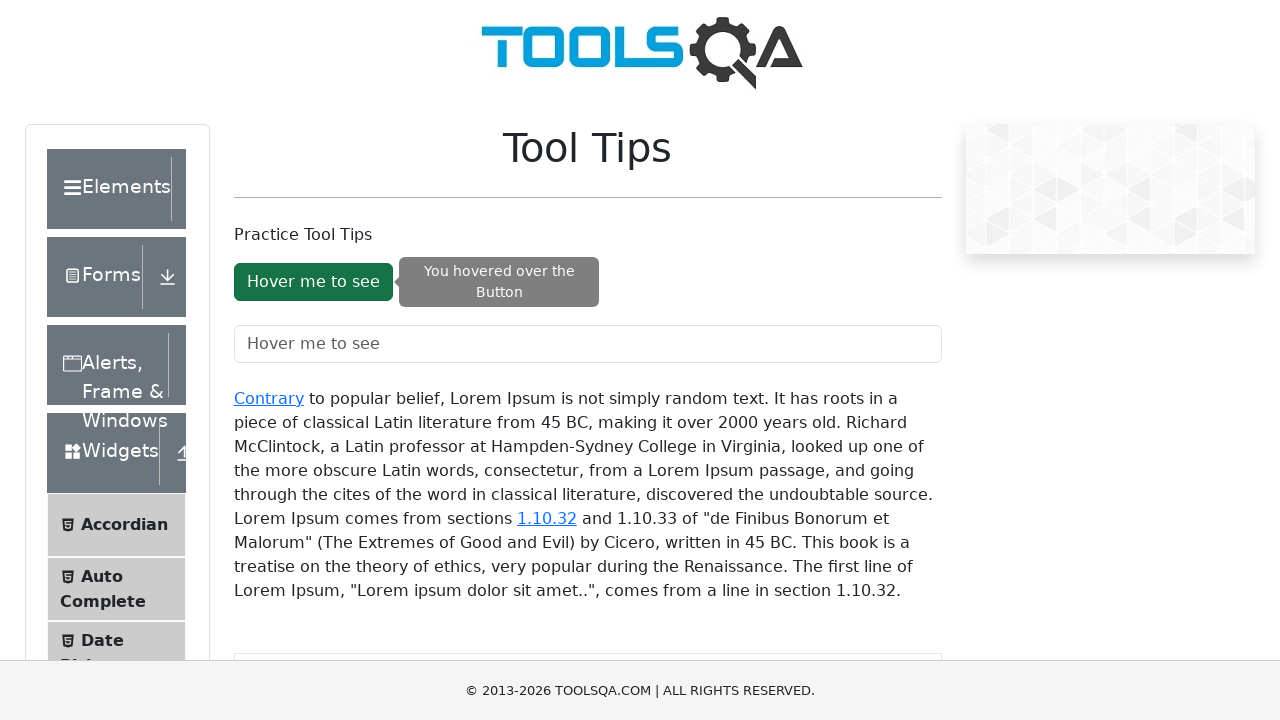

Retrieved tooltip text: 'You hovered over the Button'
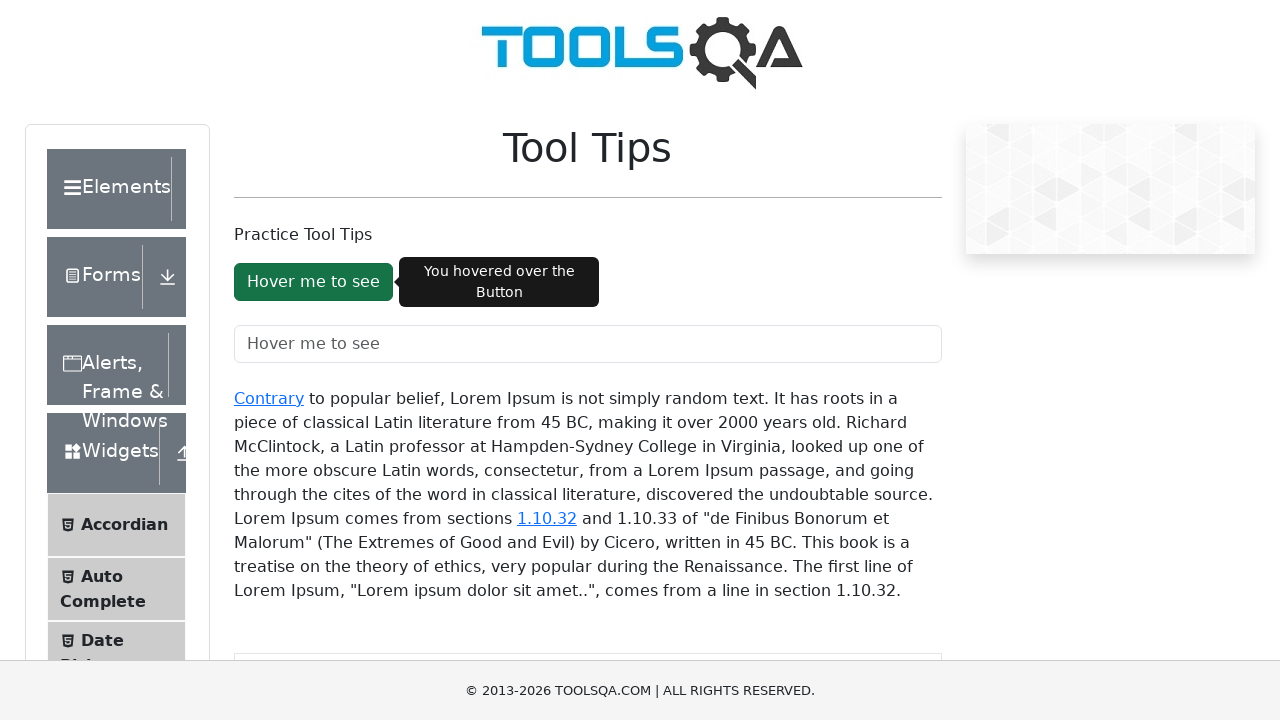

Tooltip text verified as 'You hovered over the Button'
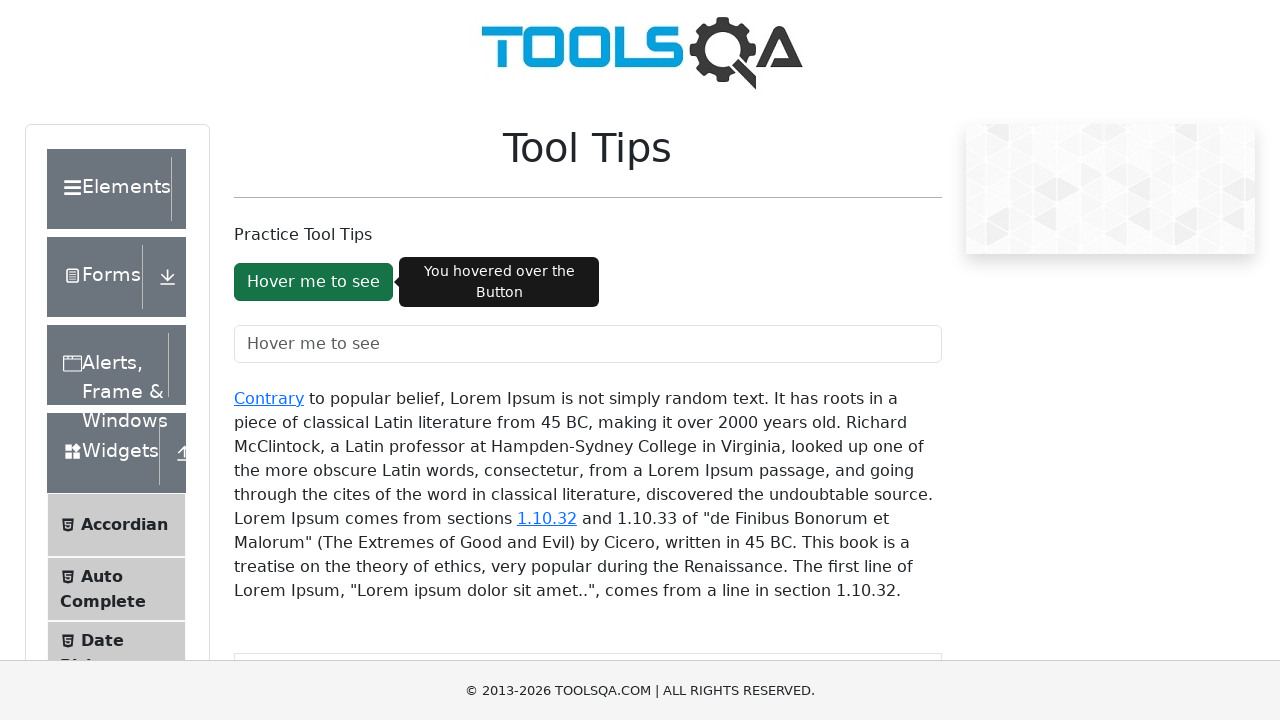

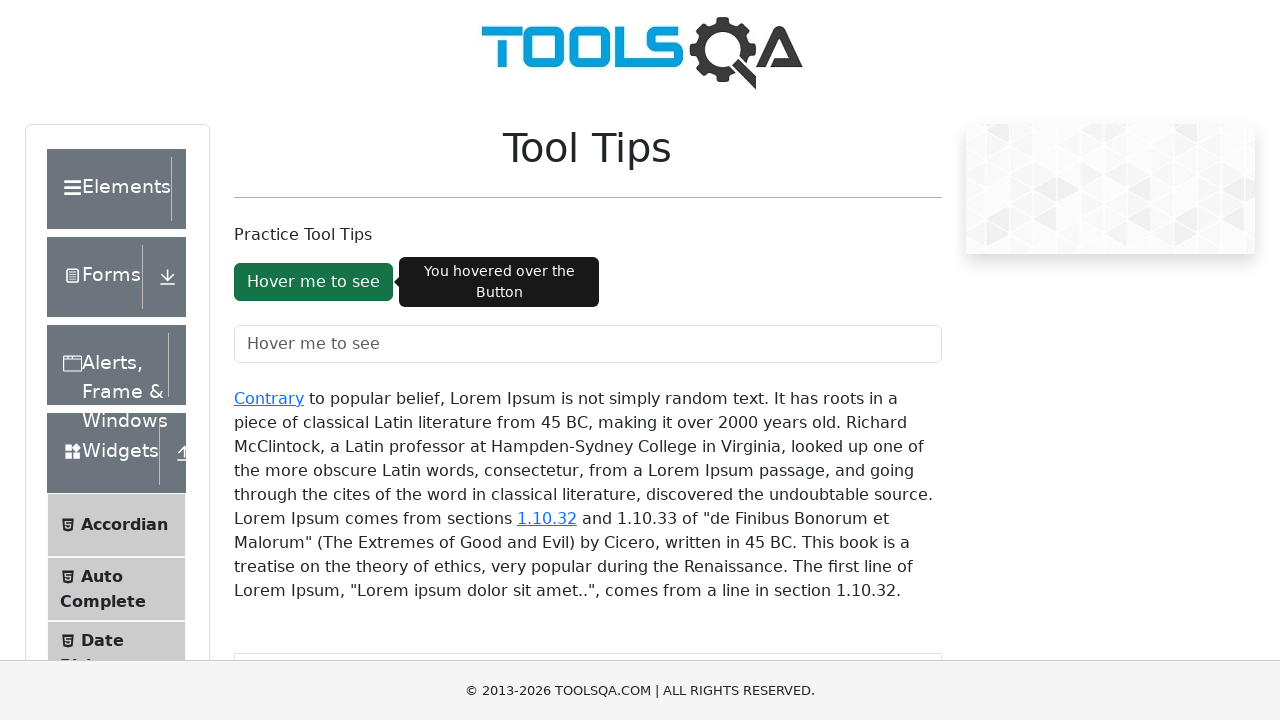